Tests top news section by clicking through each news link

Starting URL: https://manobkantha.com.bd/

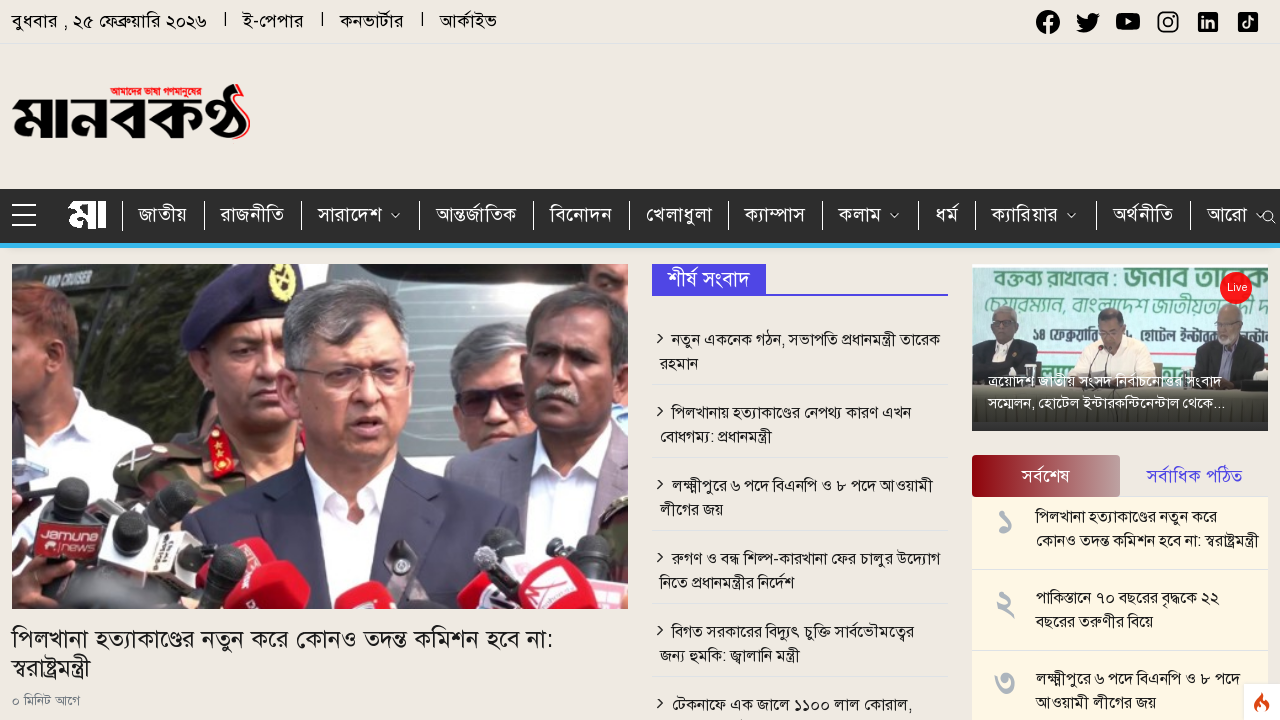

Located top news container with class 'card-list'
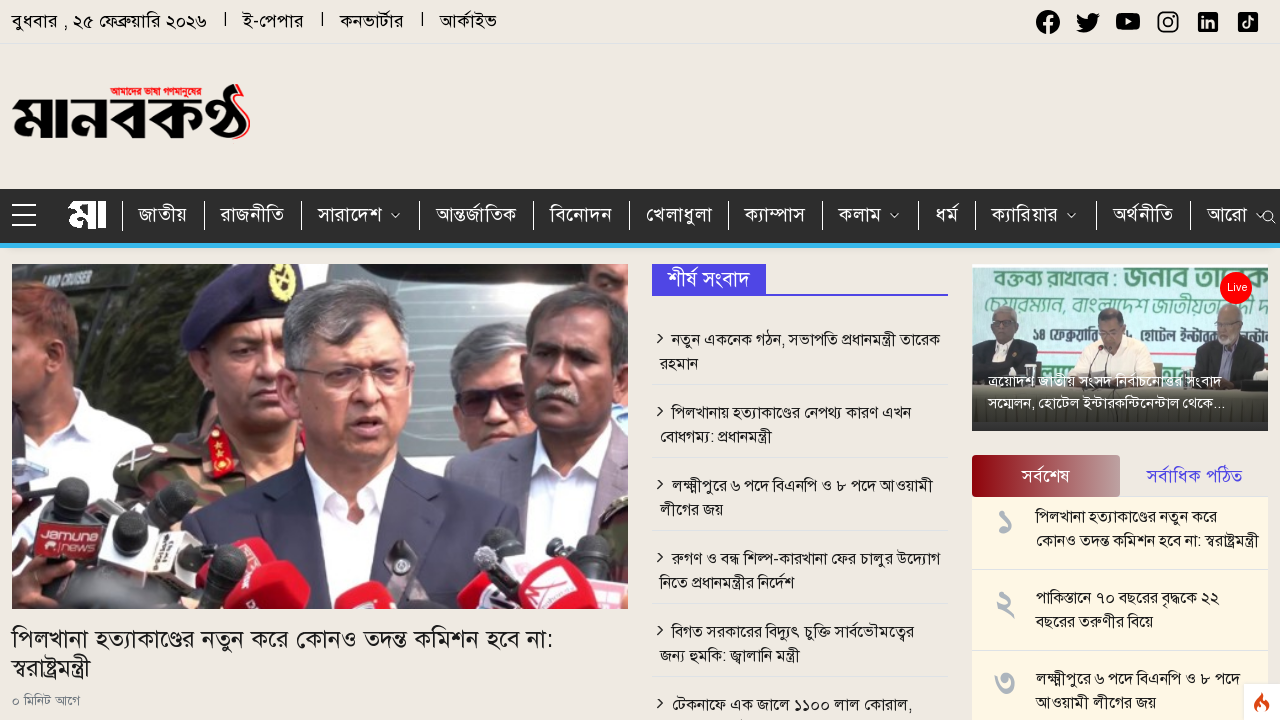

Extracted inner text from top news container
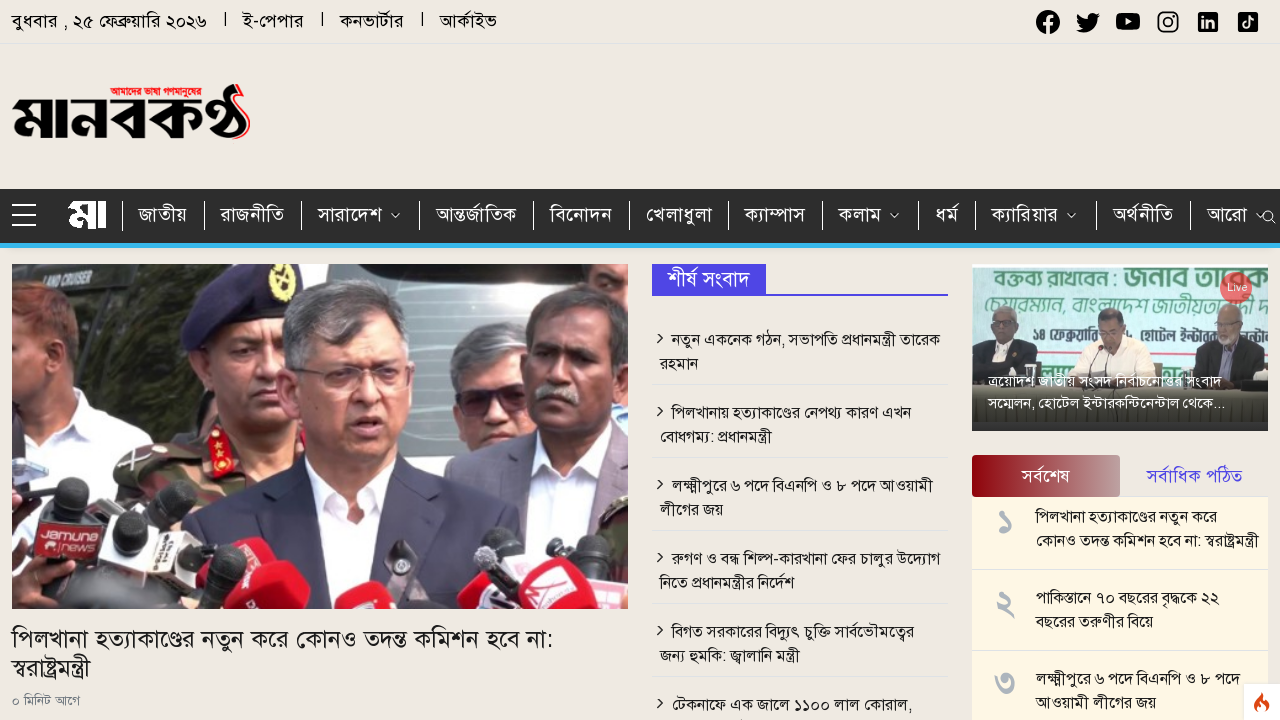

Split top news into 8 individual items
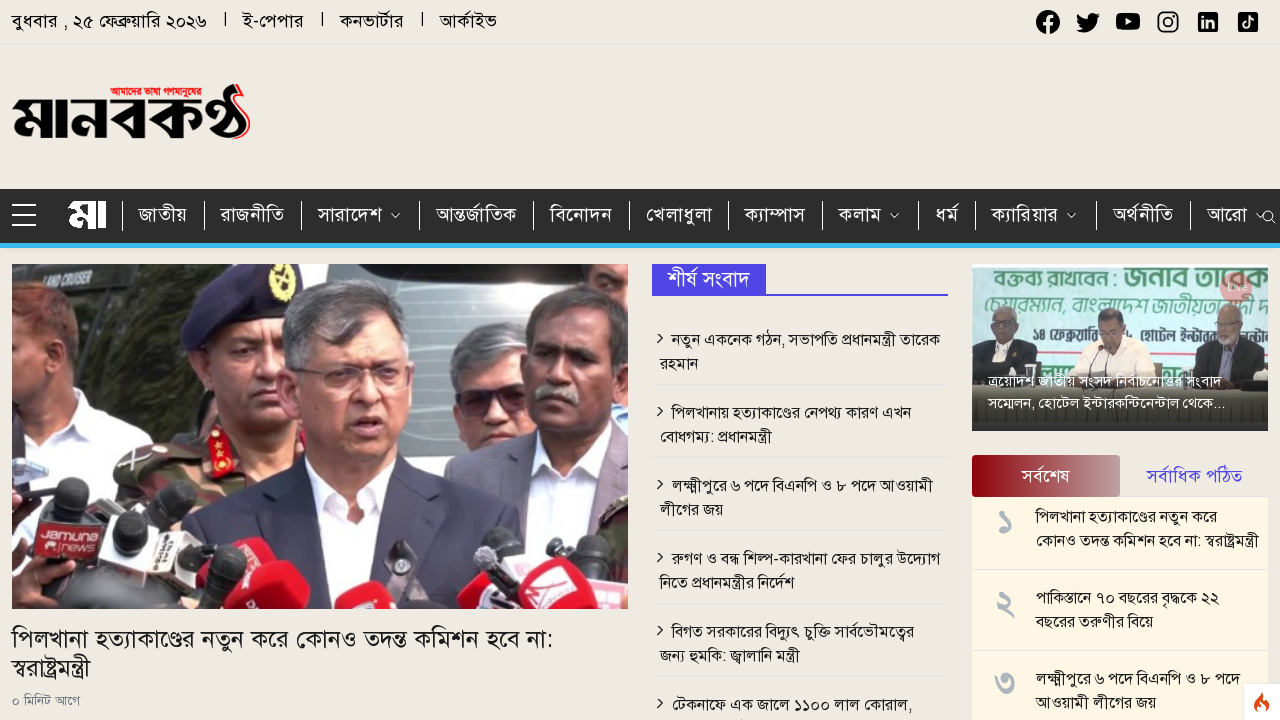

Clicked on top news item: নতুন একনেক গঠন, সভাপতি প্রধানমন্ত্রী তারেক রহমান at (658, 340) on text=নতুন একনেক গঠন, সভাপতি প্রধানমন্ত্রী তারেক রহমান
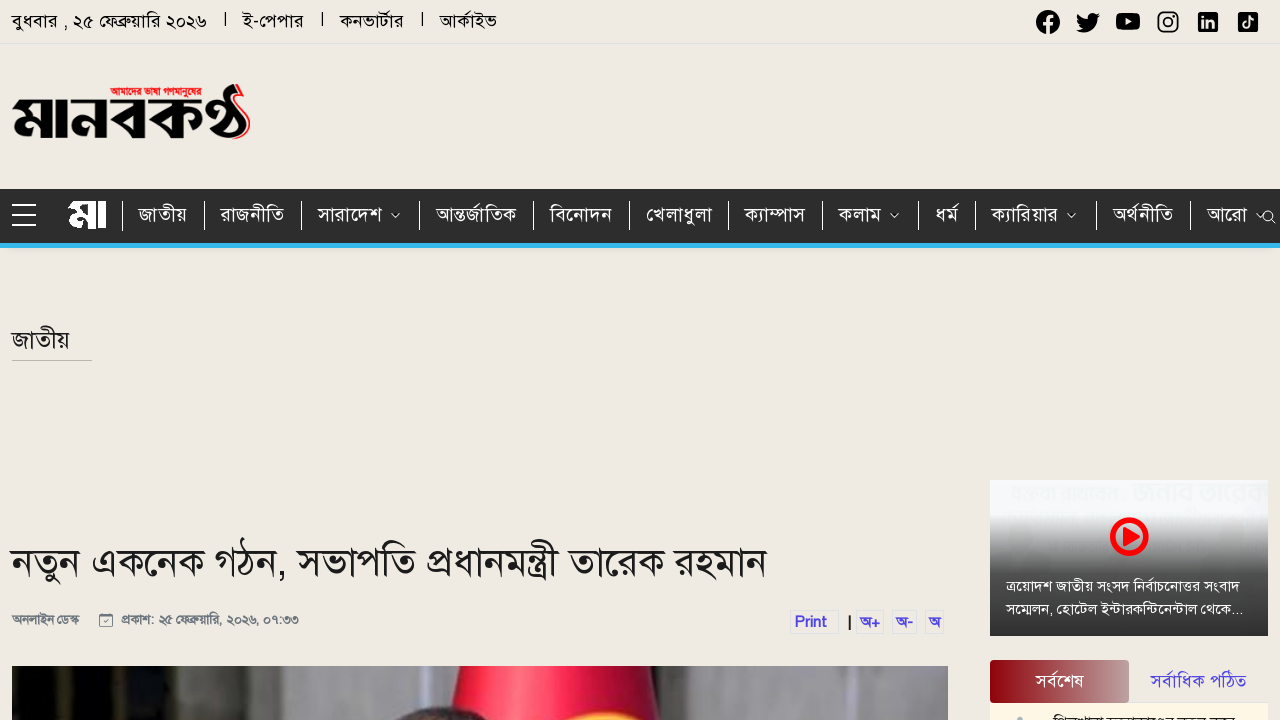

Navigated back to home page after viewing news item
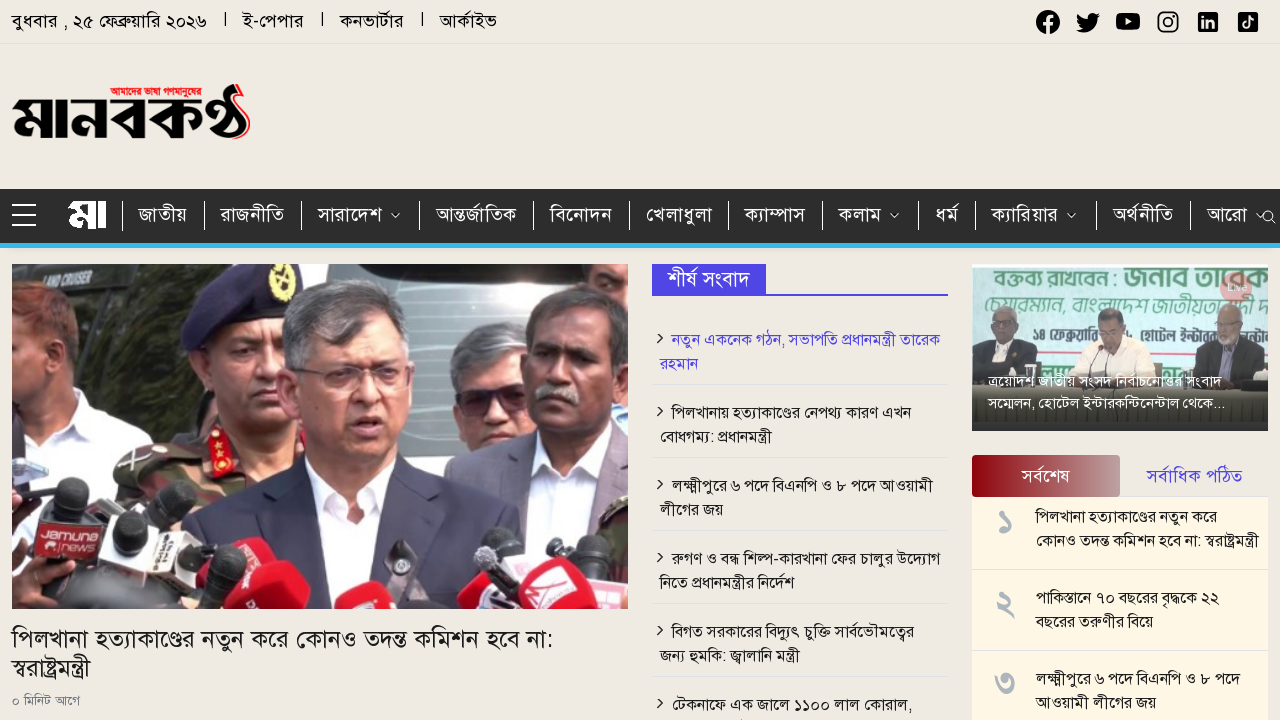

Clicked on top news item: পিলখানায় হত্যাকাণ্ডের নেপথ্য কারণ এখন বোধগম্য: প্রধানমন্ত্রী at (658, 413) on text=পিলখানায় হত্যাকাণ্ডের নেপথ্য কারণ এখন বোধগম্য: প্রধানমন্ত্রী
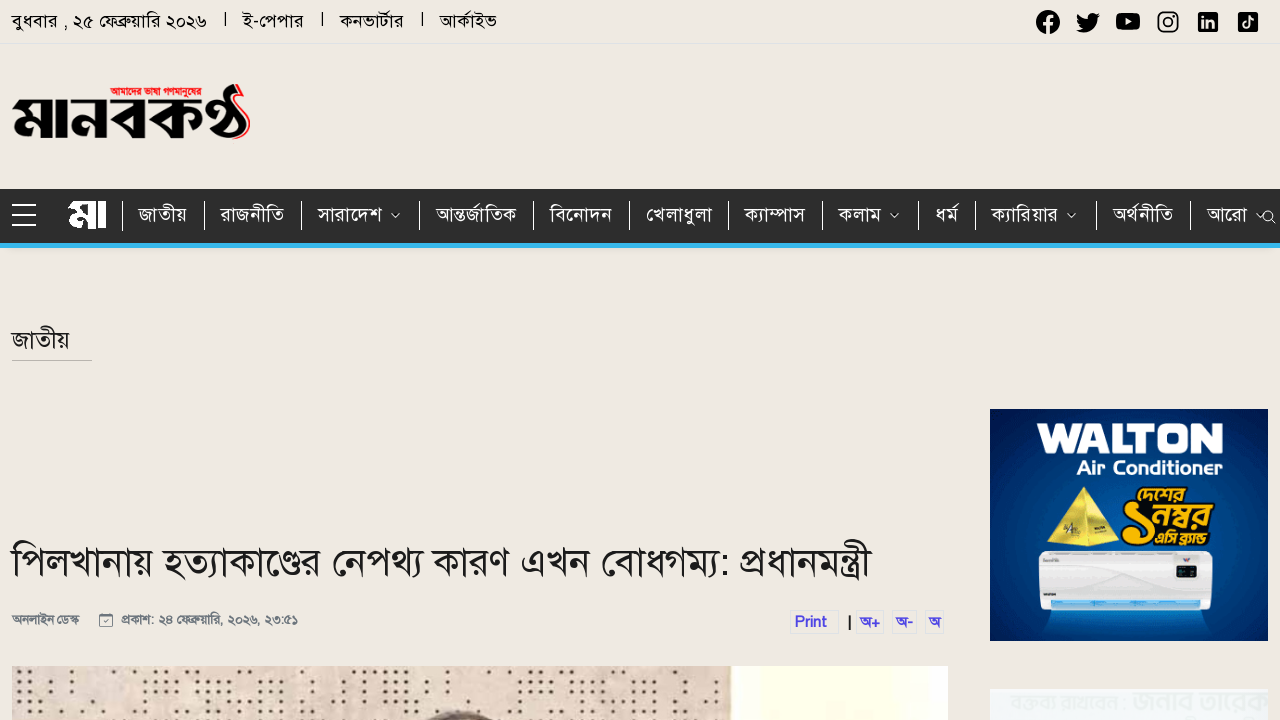

Navigated back to home page after viewing news item
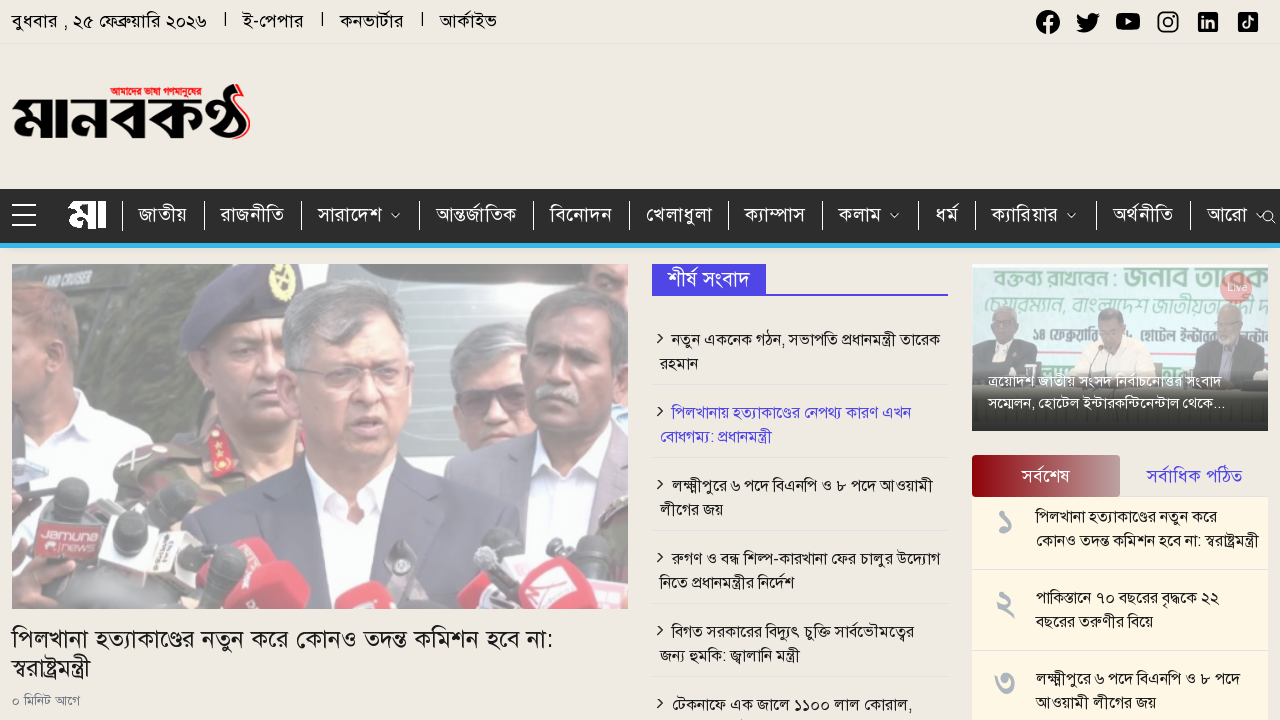

Clicked on top news item: লক্ষ্মীপুরে ৬ পদে বিএনপি ও ৮ পদে আওয়ামী লীগের জয় at (658, 486) on text=লক্ষ্মীপুরে ৬ পদে বিএনপি ও ৮ পদে আওয়ামী লীগের জয়
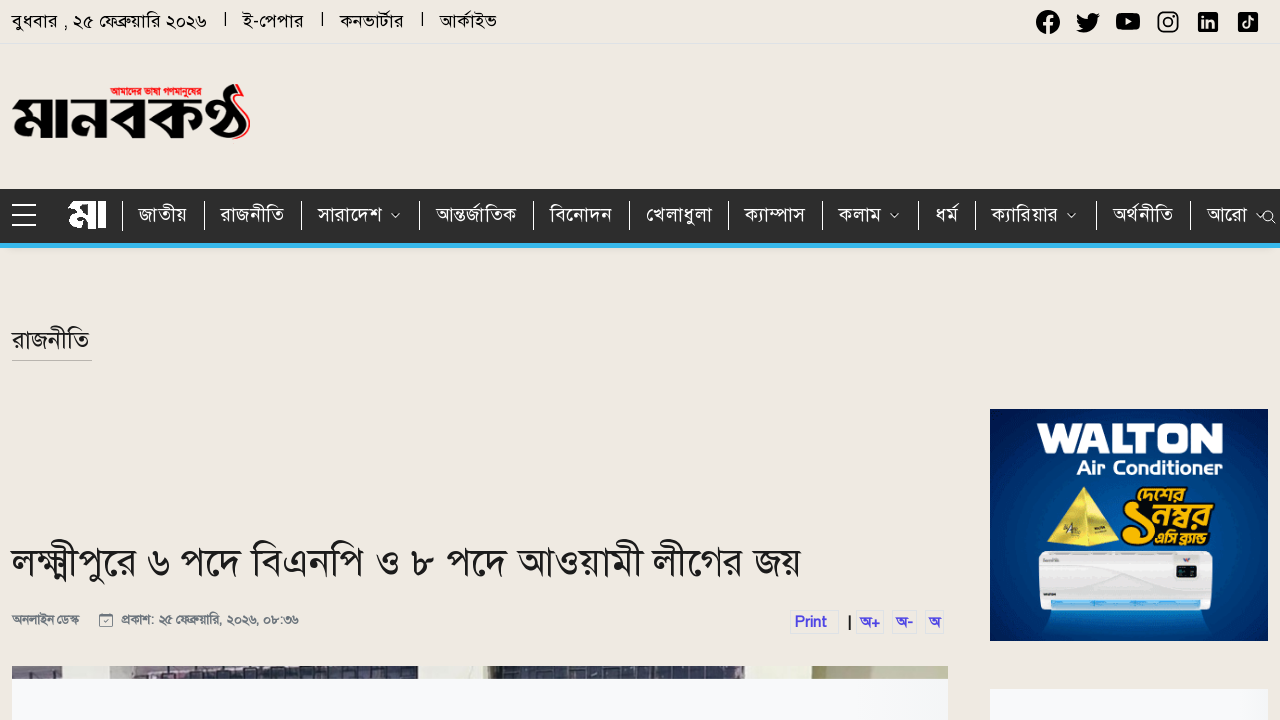

Navigated back to home page after viewing news item
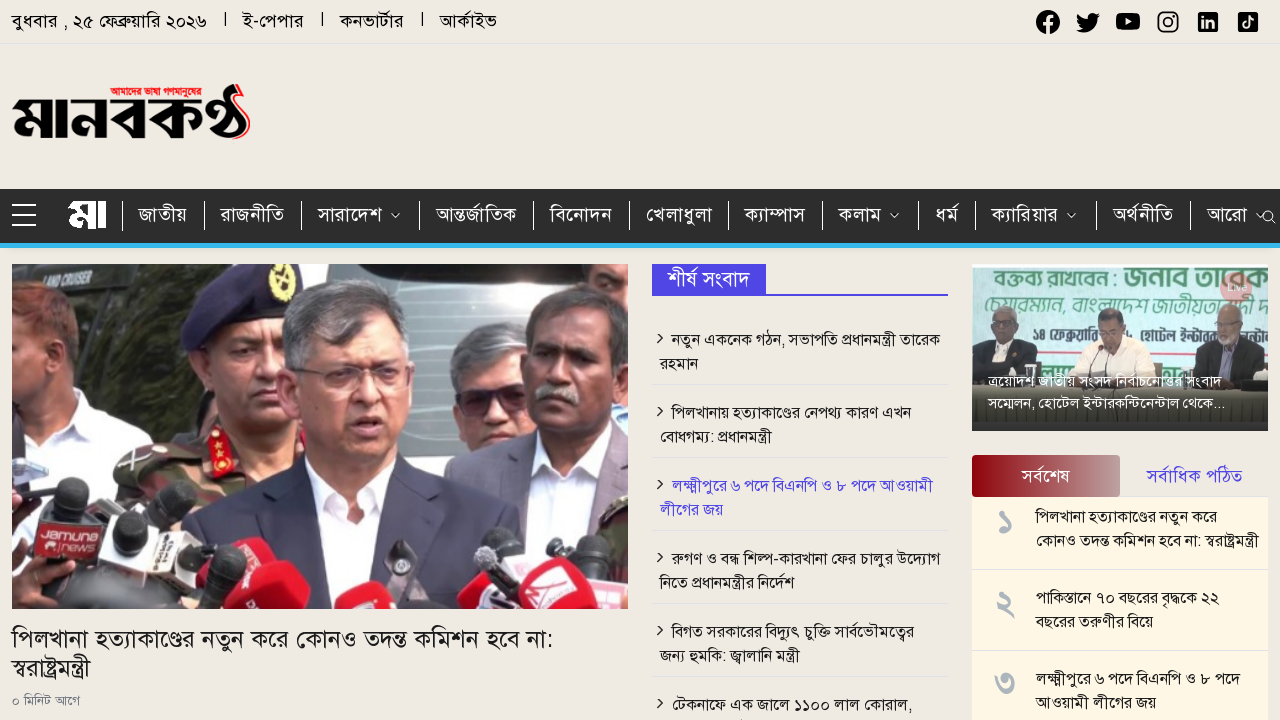

Clicked on top news item: রুগণ ও বন্ধ শিল্প-কারখানা ফের চালুর উদ্যোগ নিতে প্রধানমন্ত্রীর নির্দেশ at (658, 559) on text=রুগণ ও বন্ধ শিল্প-কারখানা ফের চালুর উদ্যোগ নিতে প্রধানমন্ত্রীর নির্দেশ
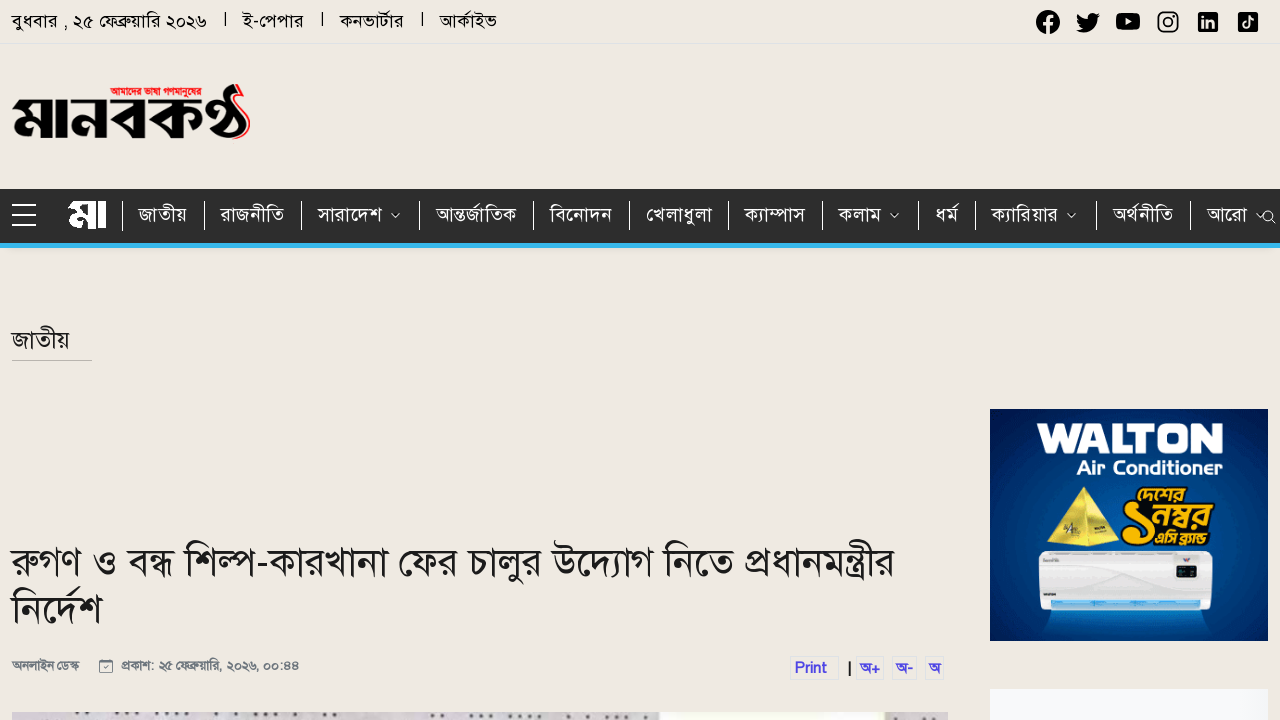

Navigated back to home page after viewing news item
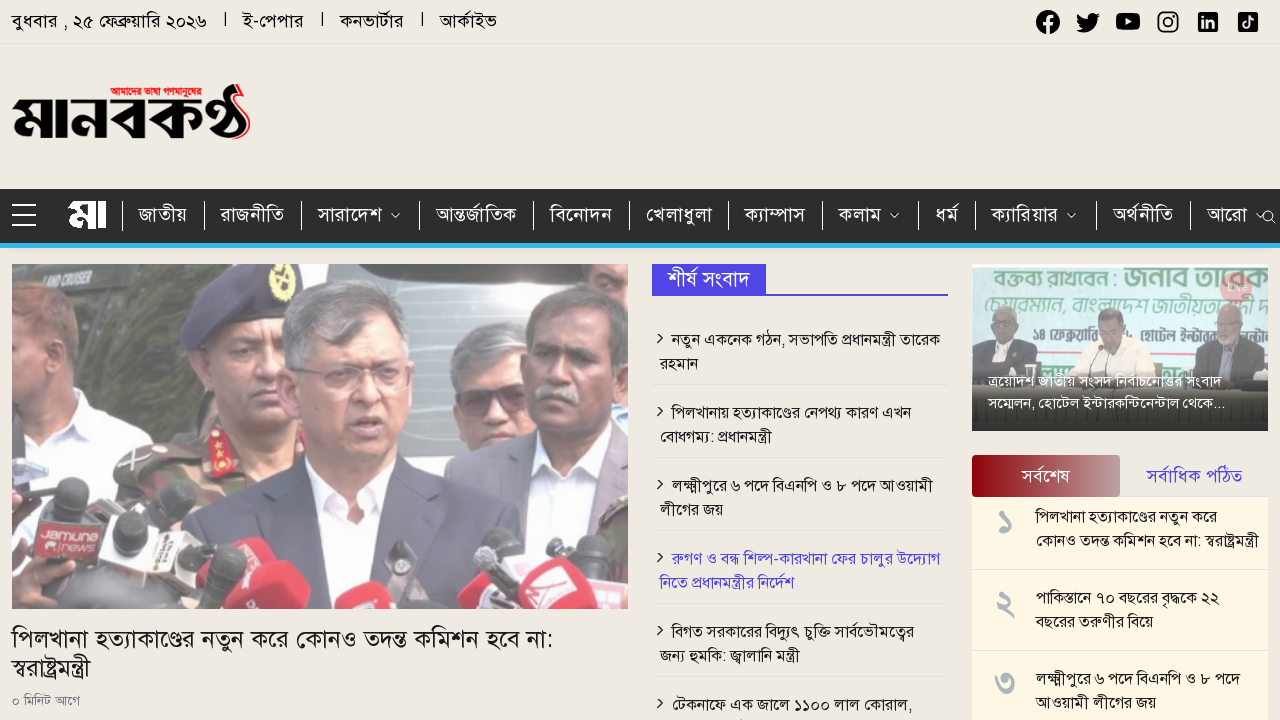

Clicked on top news item: বিগত সরকারের বিদ্যুৎ চুক্তি সার্বভৌমত্বের জন্য হুমকি: জ্বালানি মন্ত্রী at (658, 632) on text=বিগত সরকারের বিদ্যুৎ চুক্তি সার্বভৌমত্বের জন্য হুমকি: জ্বালানি মন্ত্রী
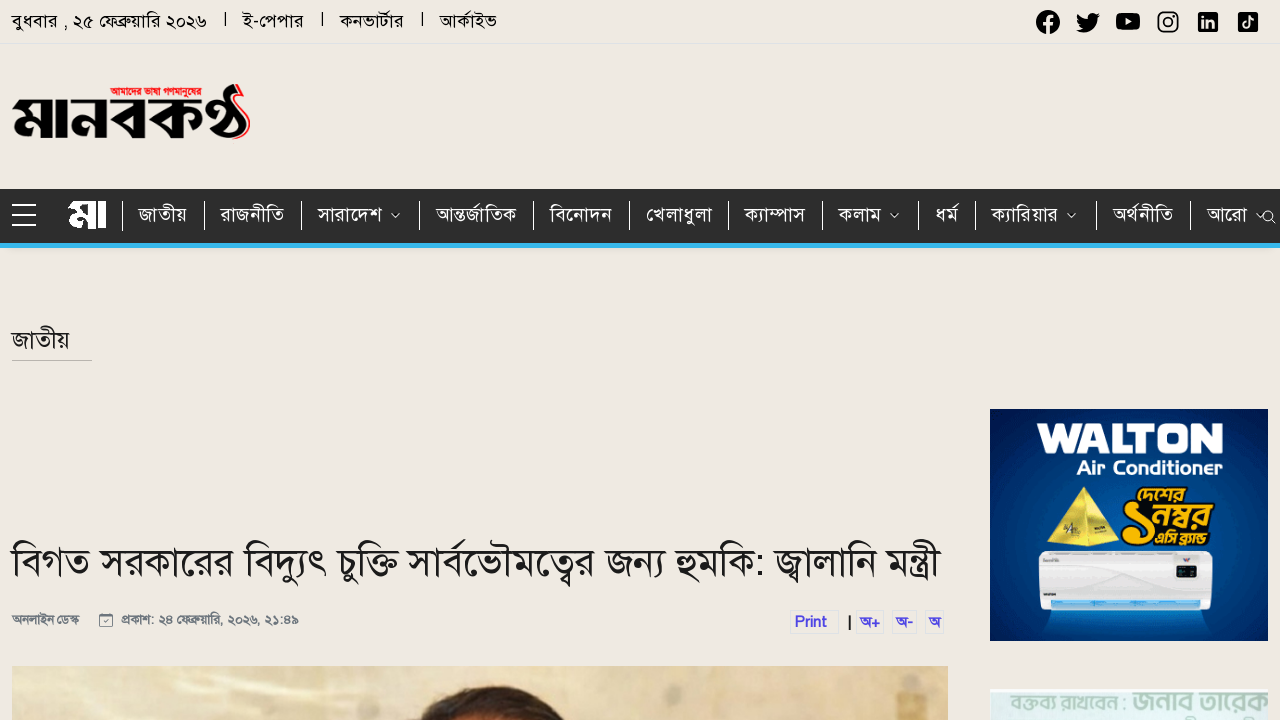

Navigated back to home page after viewing news item
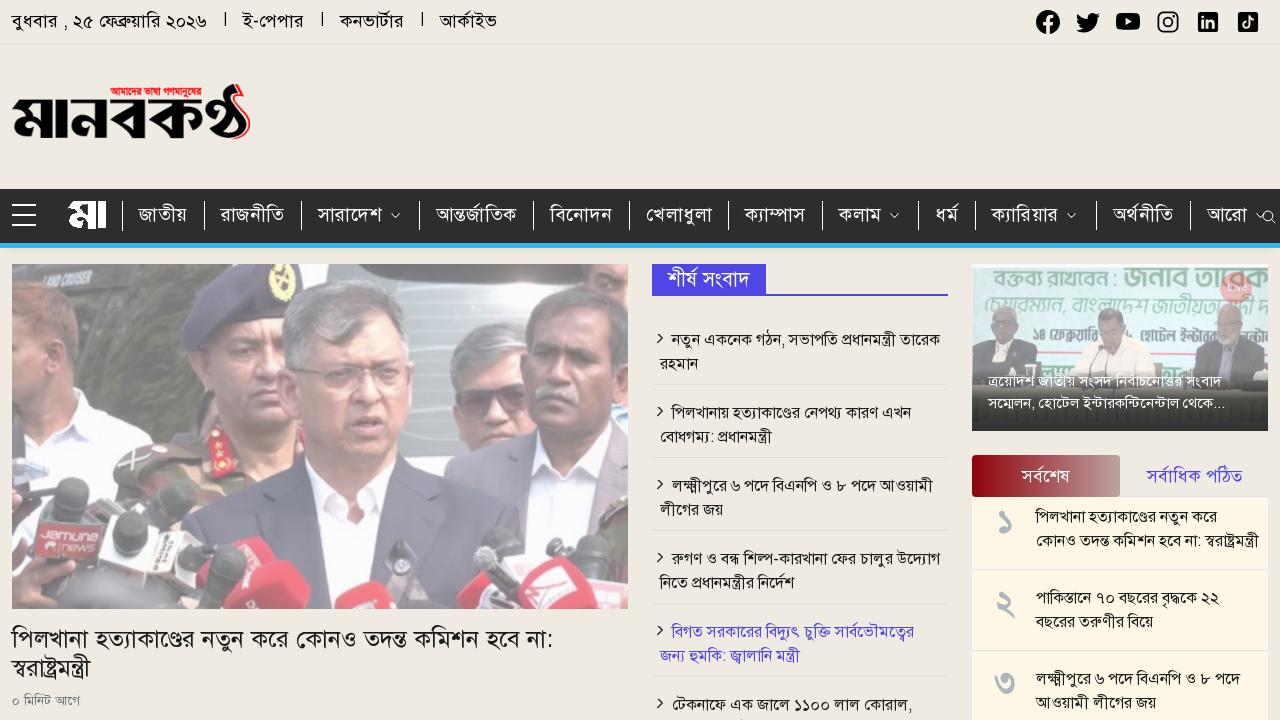

Clicked on top news item: টেকনাফে এক জালে ১১০০ লাল কোরাল, বিক্রি ৩১ লাখ টাকায় at (658, 686) on text=টেকনাফে এক জালে ১১০০ লাল কোরাল, বিক্রি ৩১ লাখ টাকায়
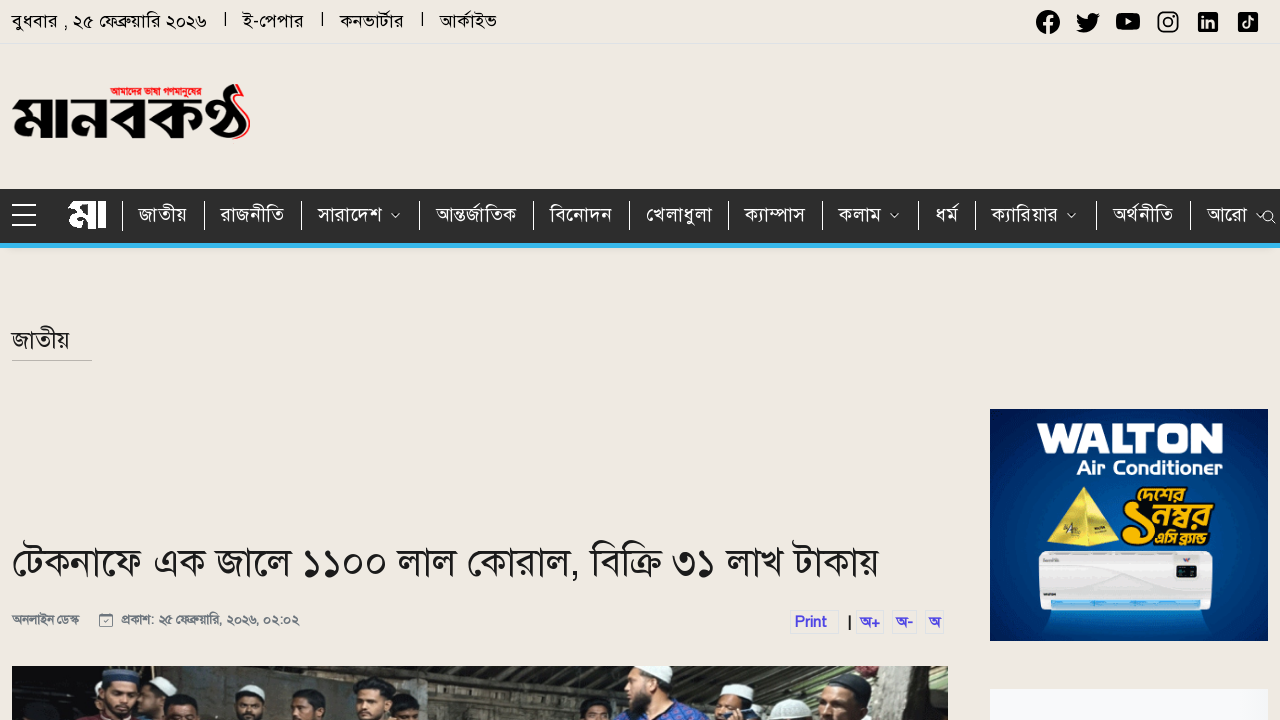

Navigated back to home page after viewing news item
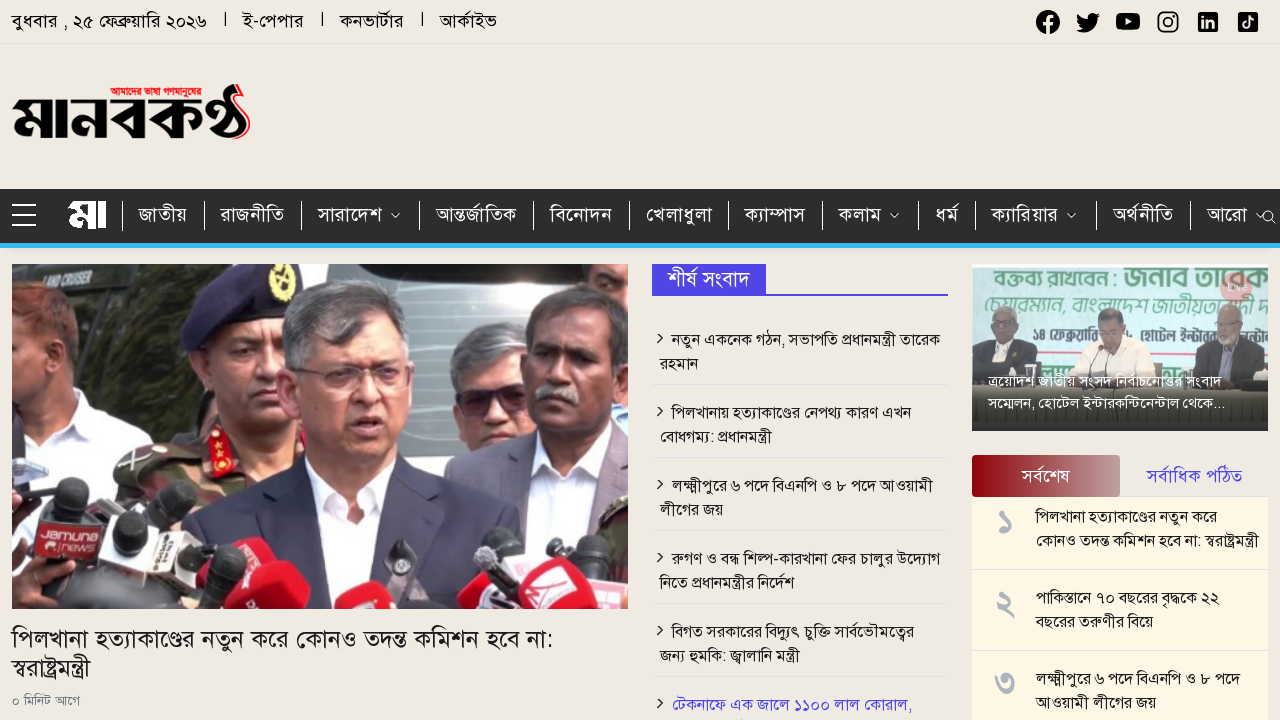

Clicked on top news item: মার্কিন যুদ্ধজাহাজে টয়লেট সংকট at (658, 710) on text=মার্কিন যুদ্ধজাহাজে টয়লেট সংকট
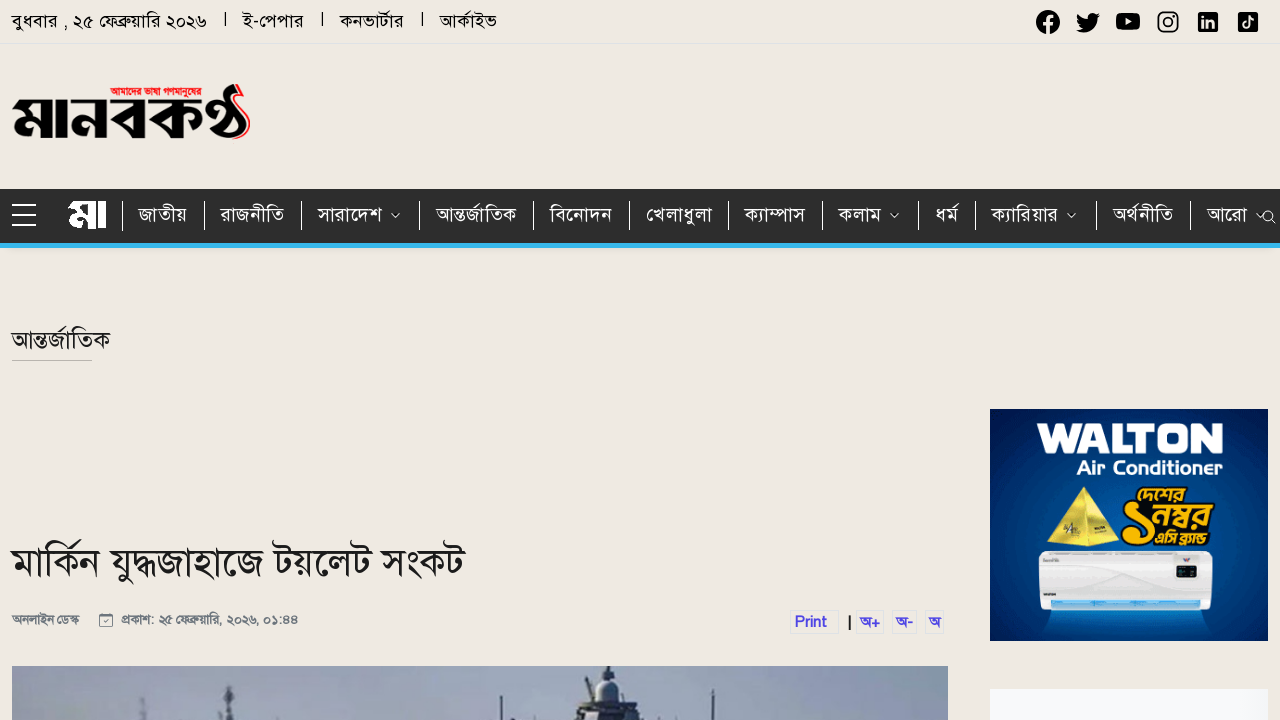

Navigated back to home page after viewing news item
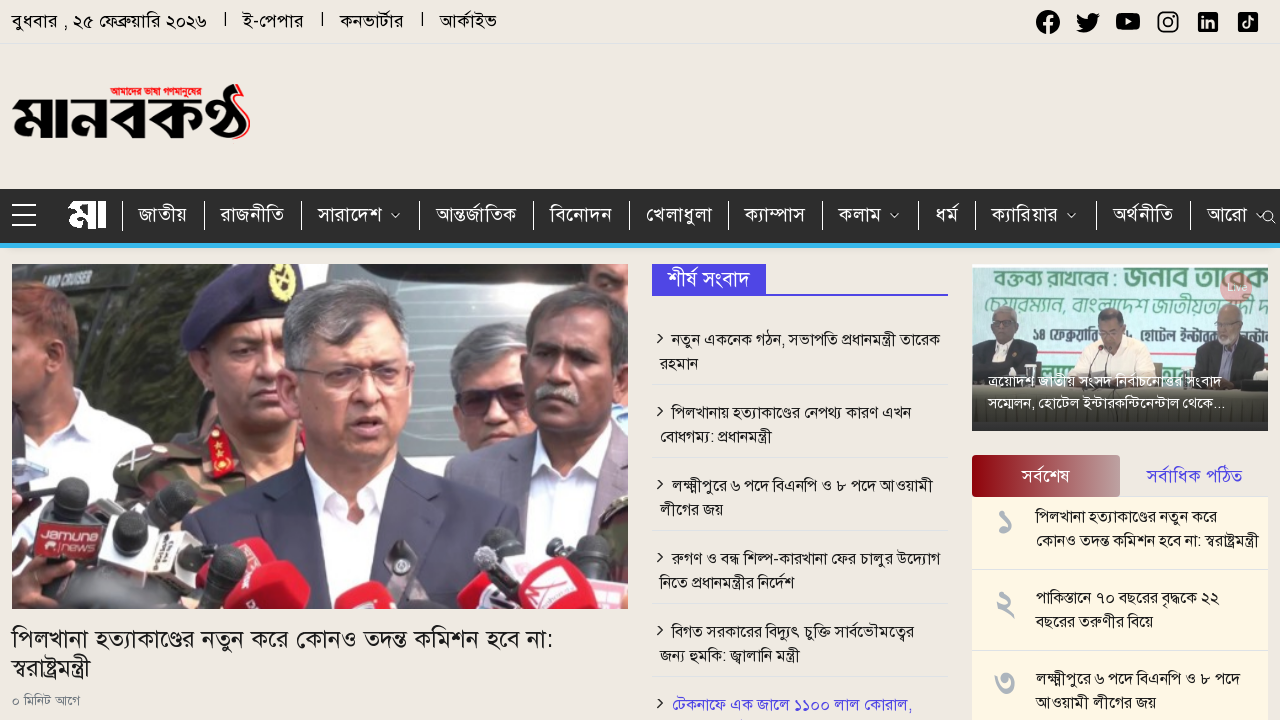

Clicked on top news item: স্বরাষ্ট্র মন্ত্রণালয়ের সিনিয়র সচিব হলেন মনজুর মোর্শেদ চৌধুরী at (658, 348) on text=স্বরাষ্ট্র মন্ত্রণালয়ের সিনিয়র সচিব হলেন মনজুর মোর্শেদ চৌধুরী
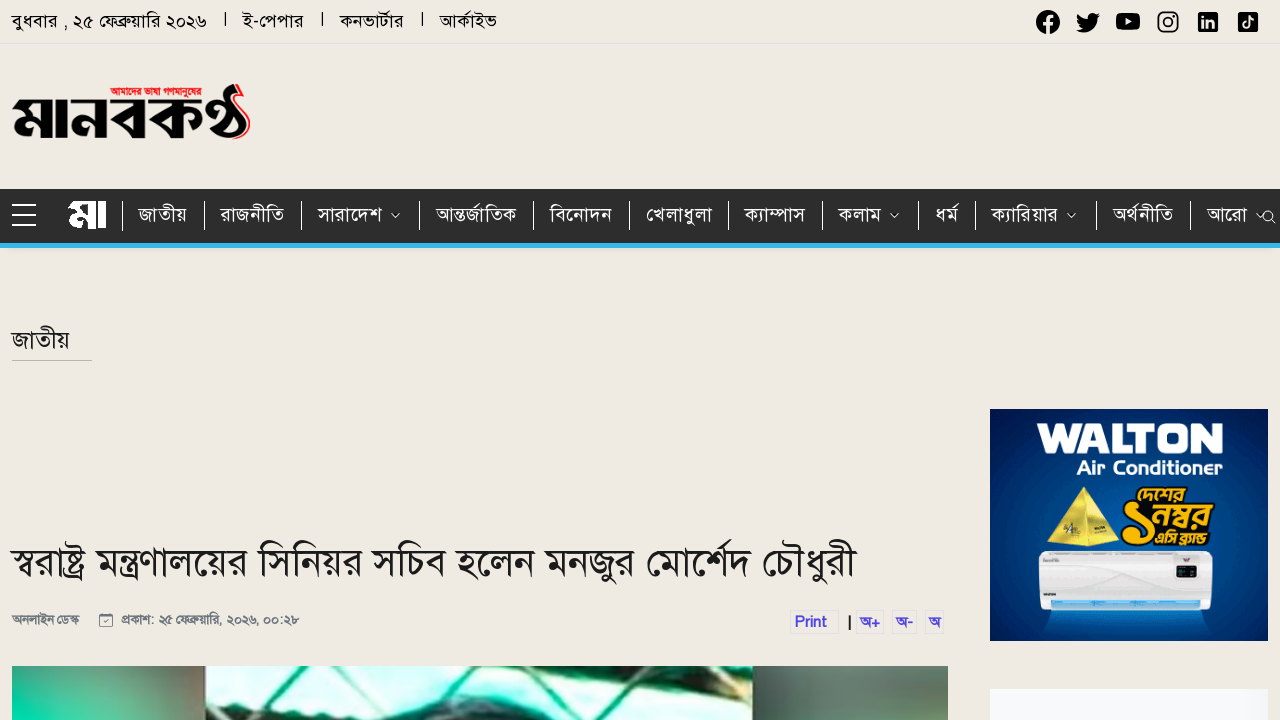

Navigated back to home page after viewing news item
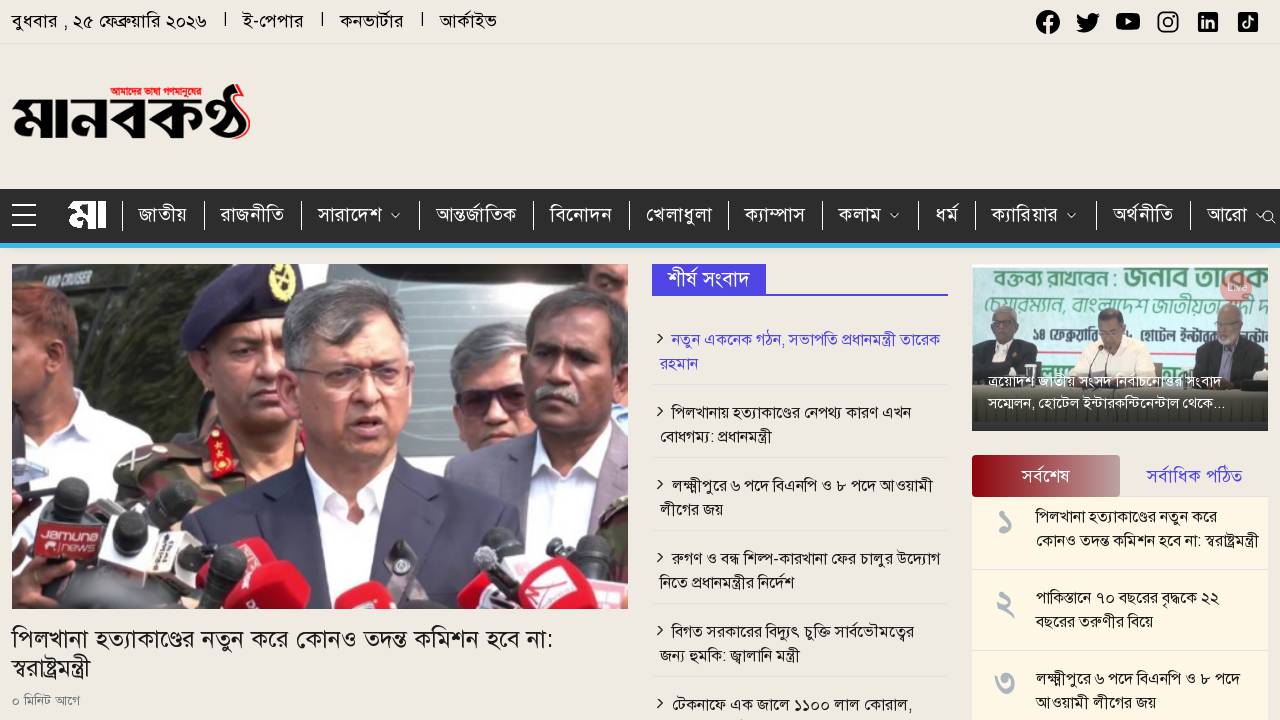

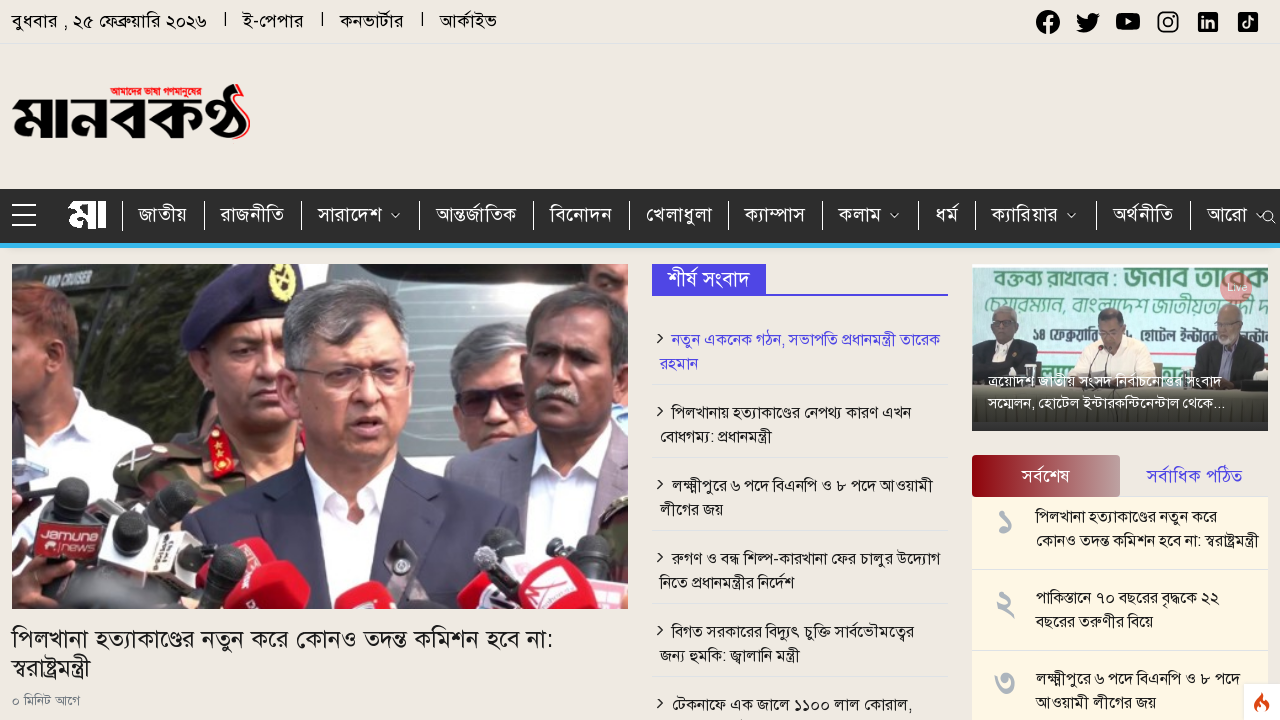